Tests password field with emojis and special characters

Starting URL: https://buggy.justtestit.org/register

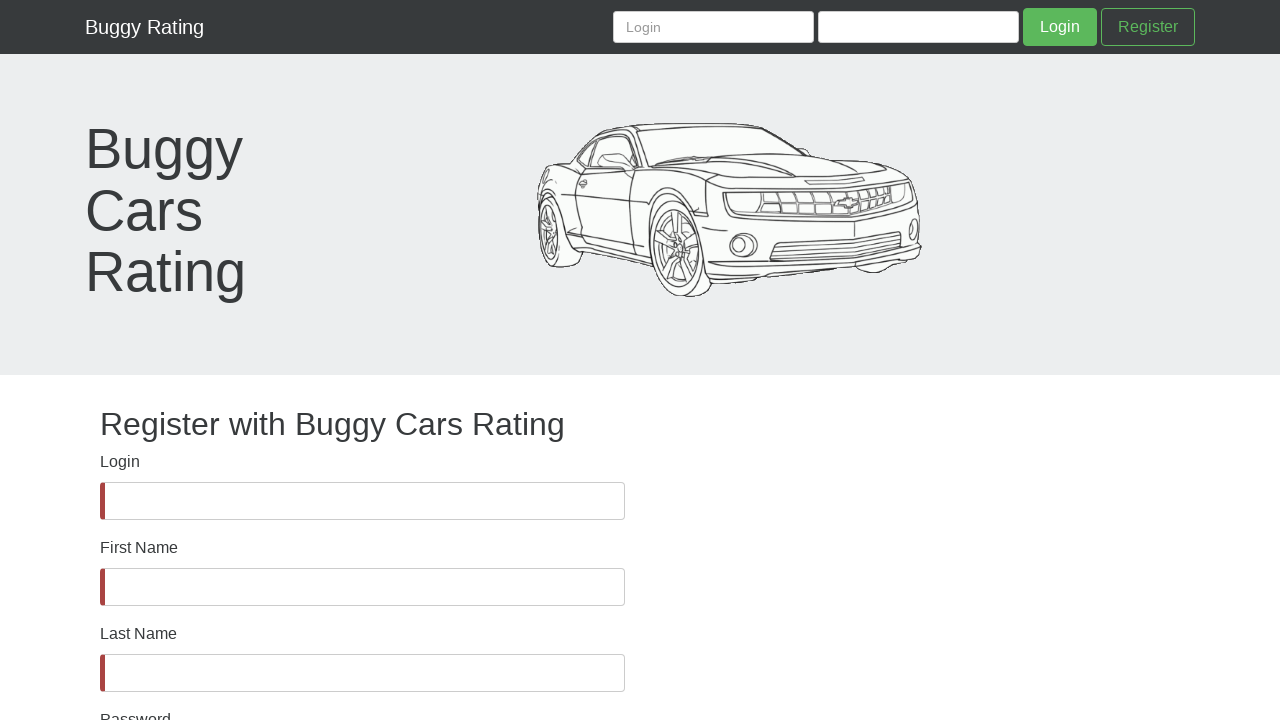

Password field is visible and ready
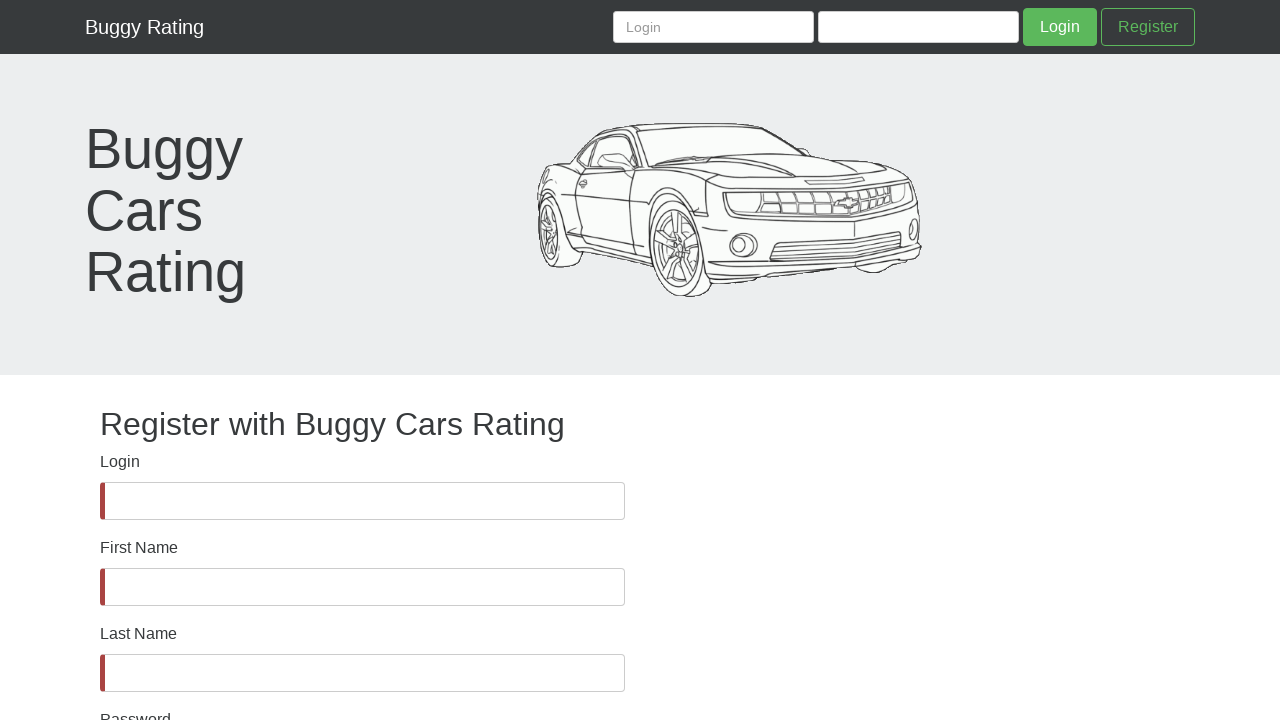

Filled password field with emojis and special characters (🏆😉!@#$) on #password
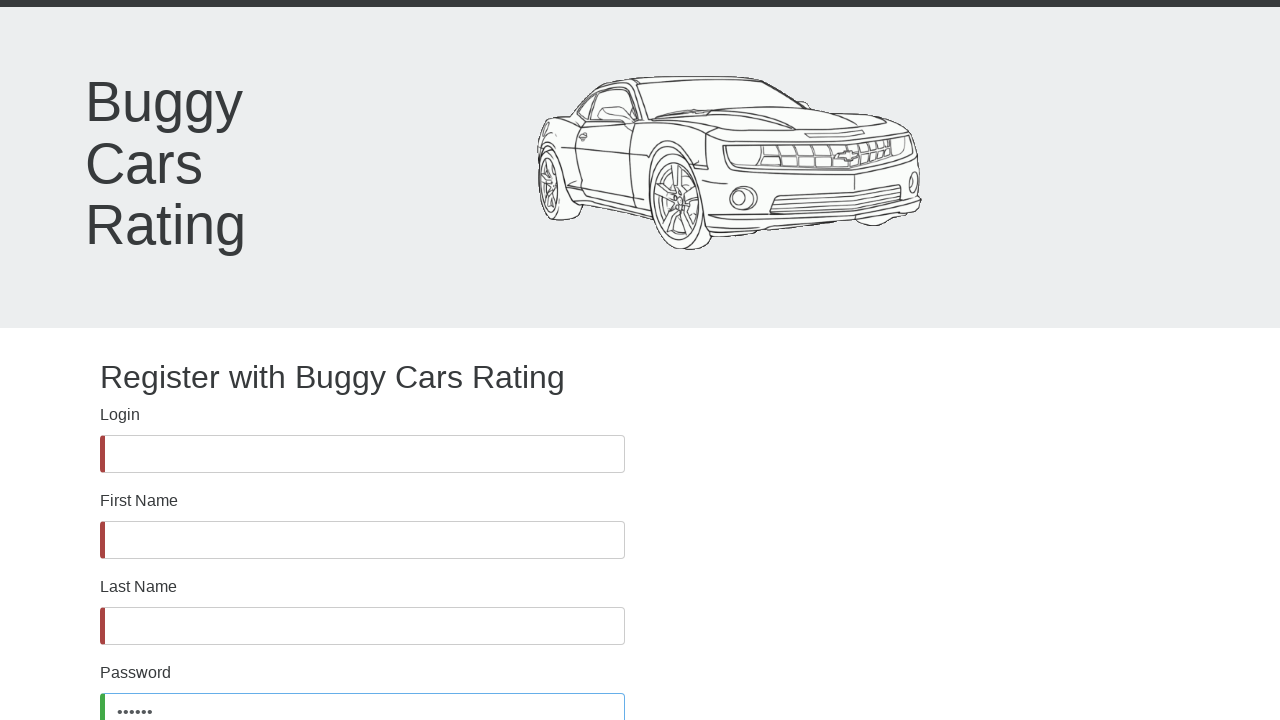

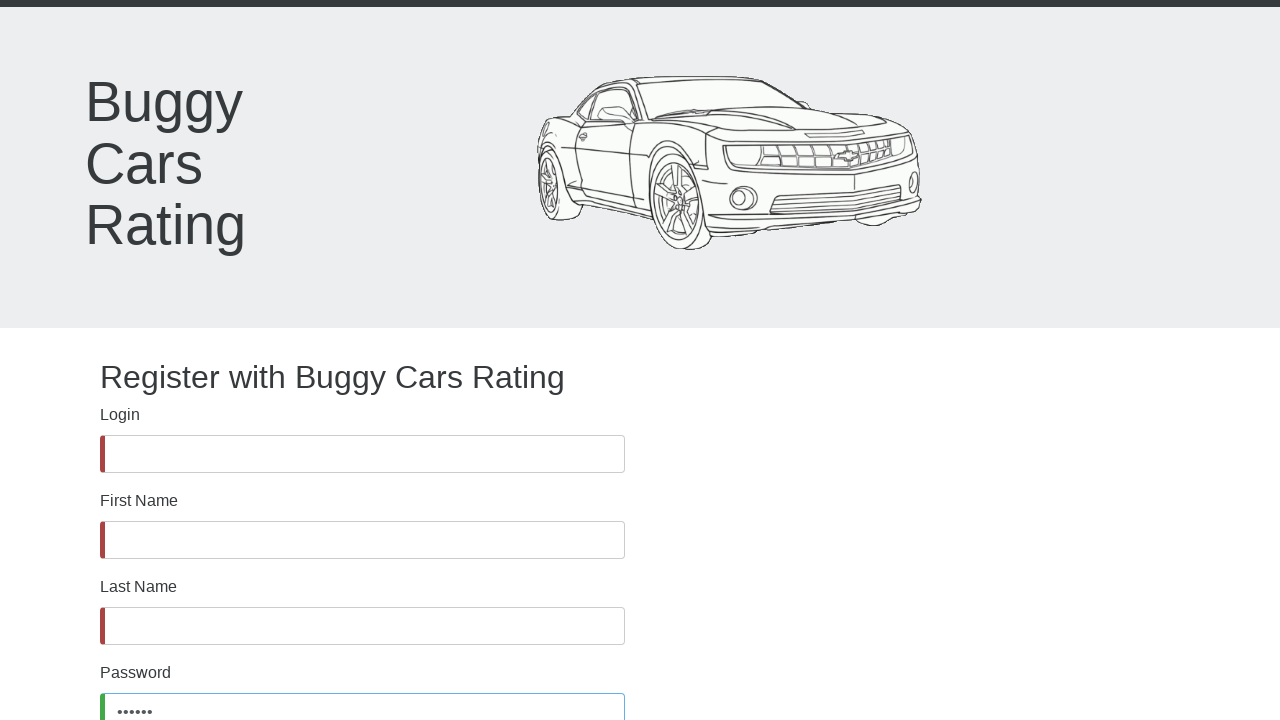